Tests clicking a button identified by CSS class and handling the resulting alert dialog

Starting URL: http://uitestingplayground.com/classattr

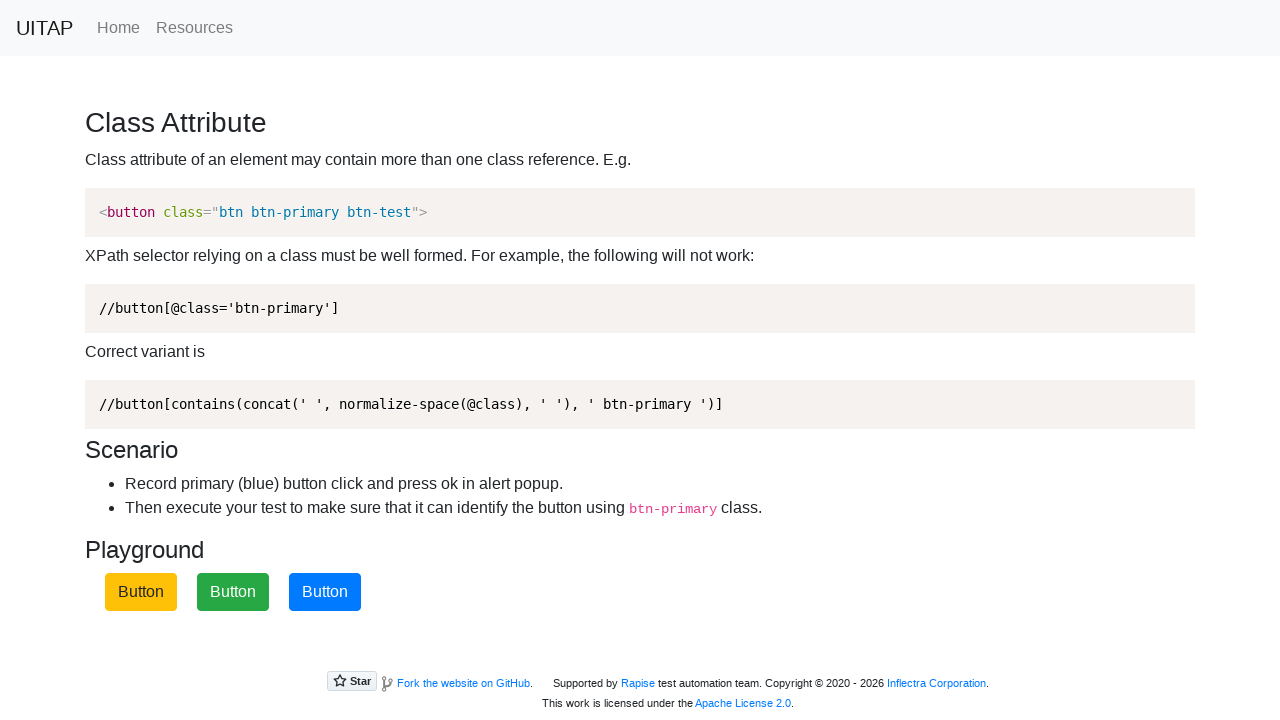

Set up dialog handler to accept alerts
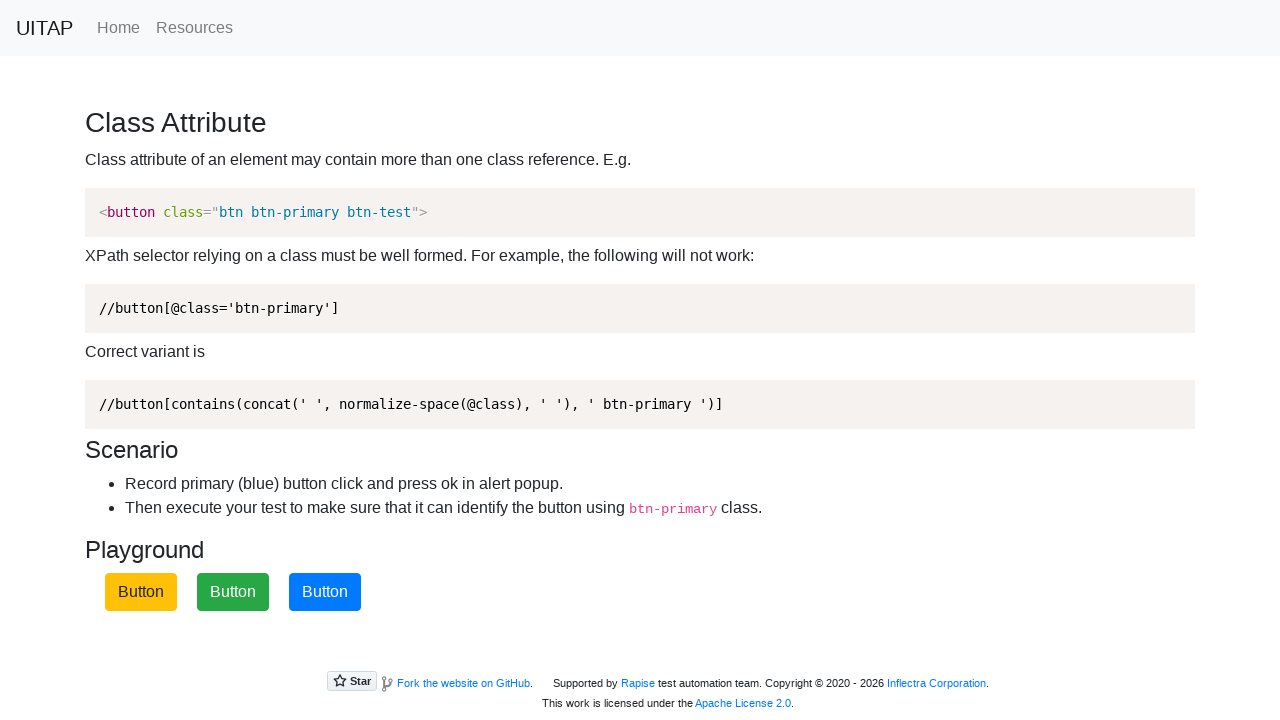

Clicked the blue primary button identified by CSS class .btn-primary at (325, 592) on .btn-primary
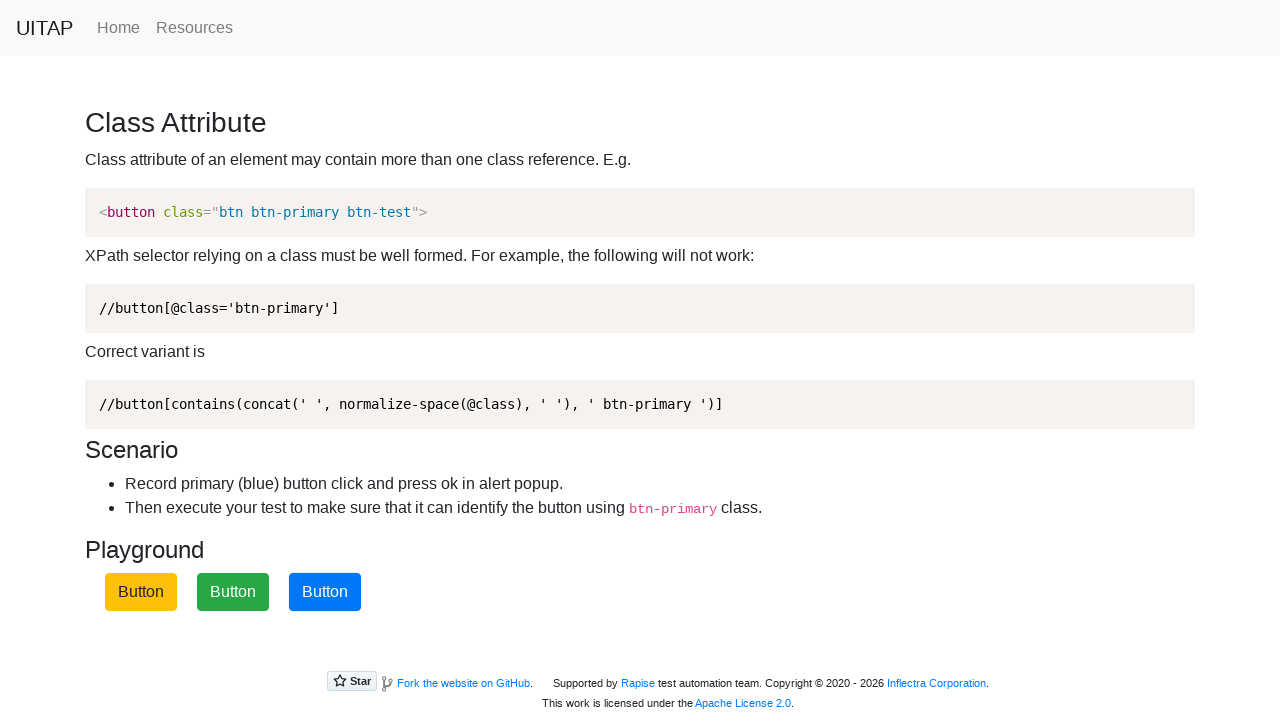

Waited 500ms for alert dialog to be handled
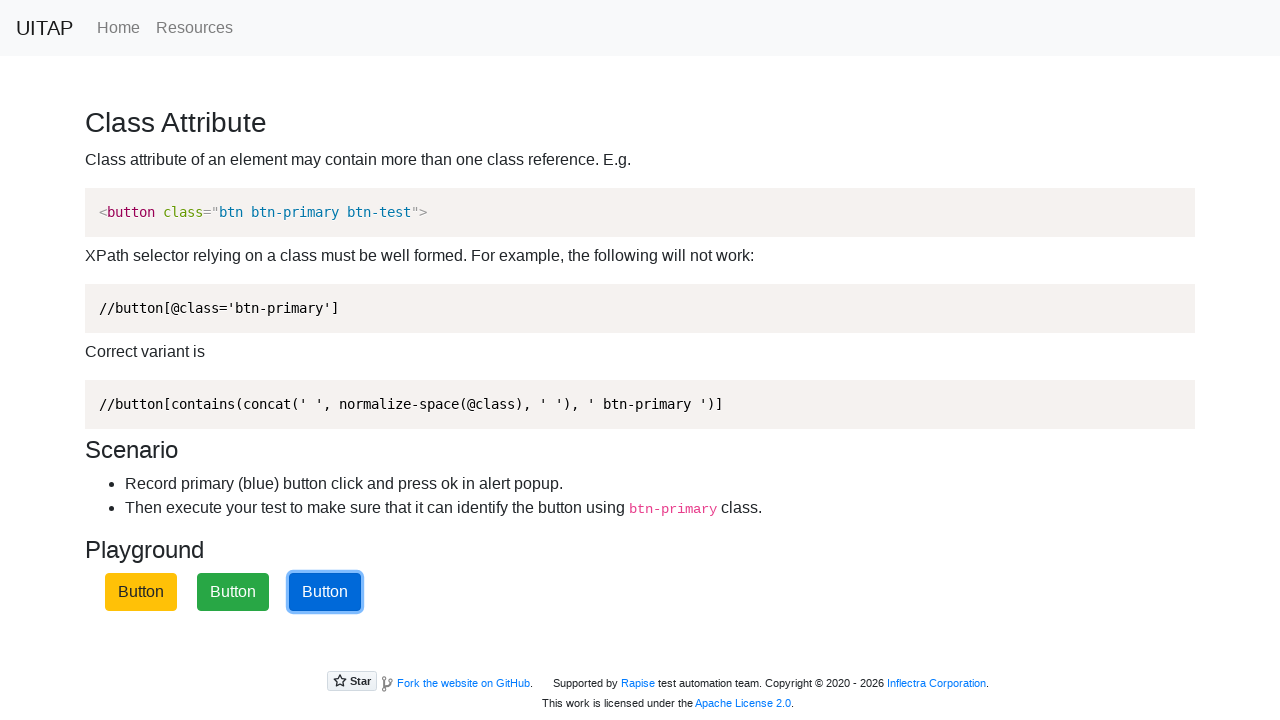

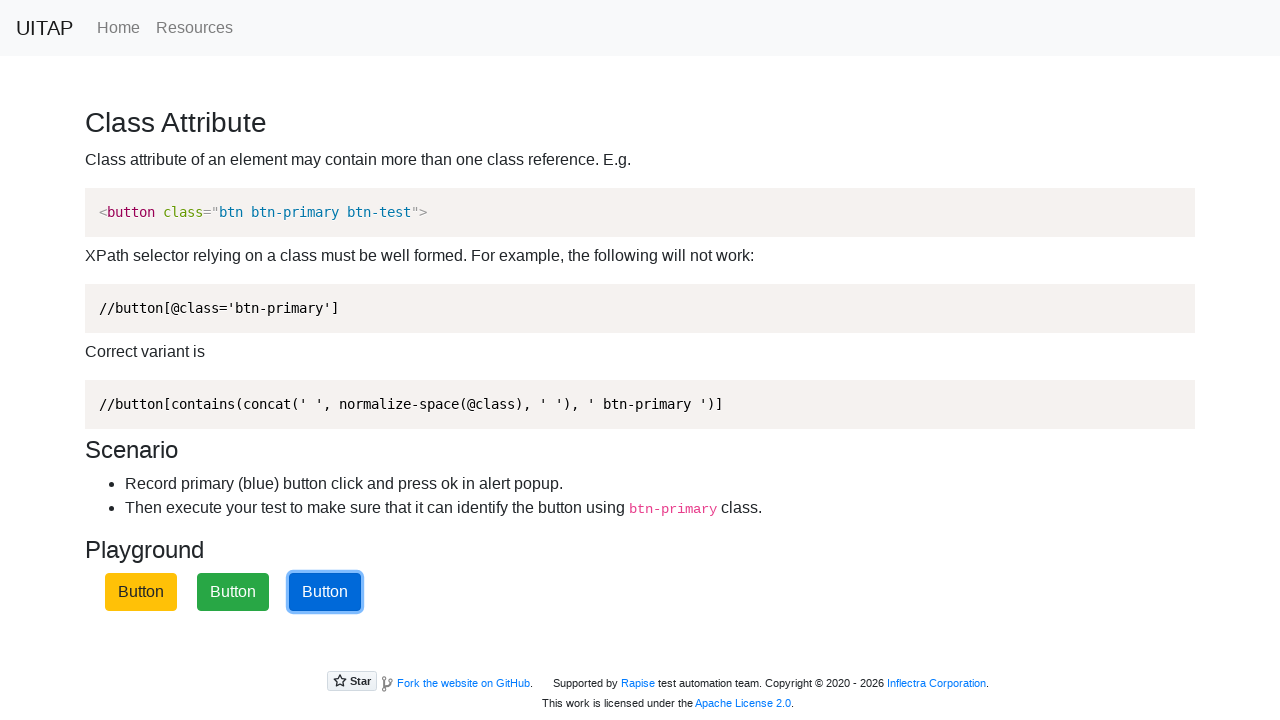